Tests newsletter subscription from homepage by entering email and subscribing

Starting URL: https://automationexercise.com

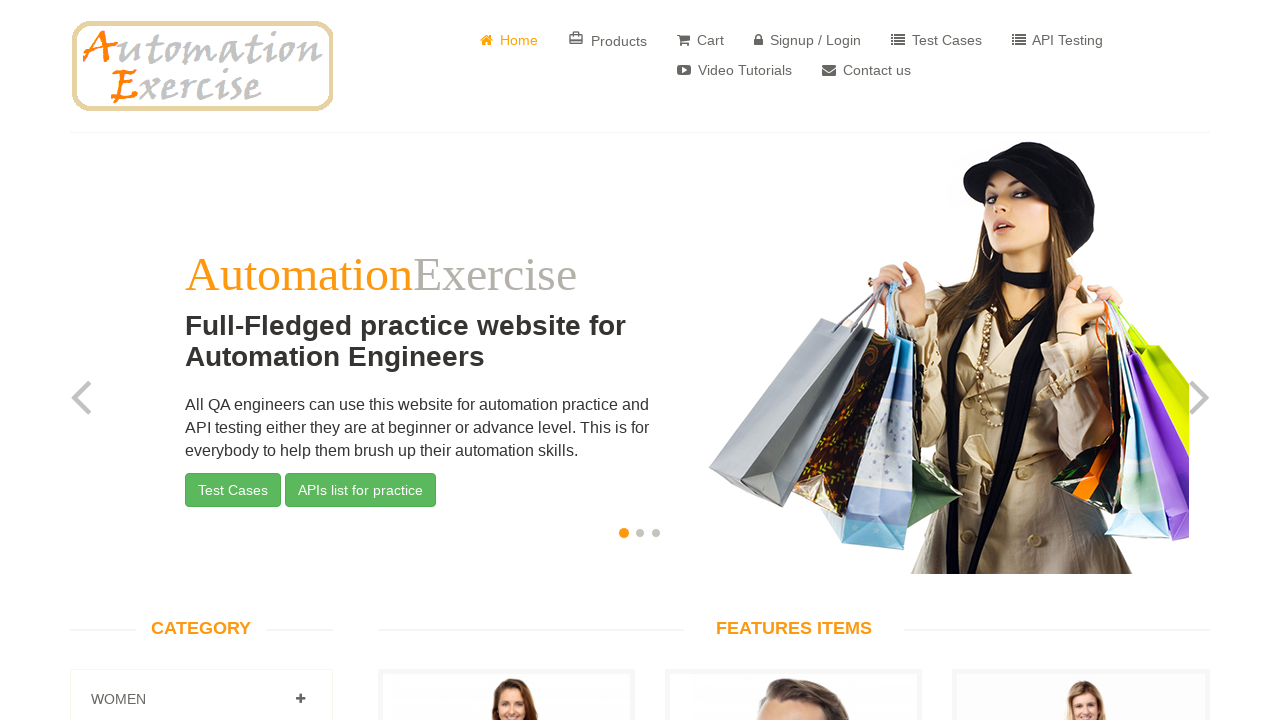

Scrolled to bottom of homepage to reveal subscription section
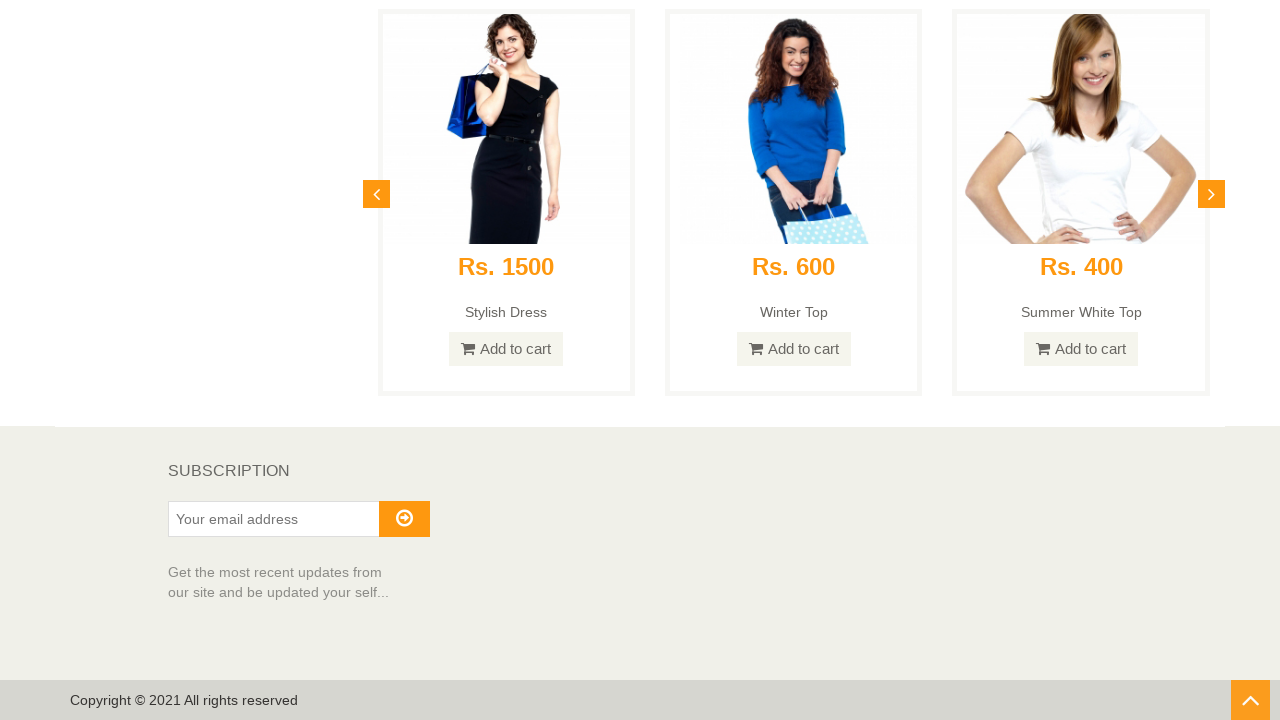

Entered email 'testsubscriber@example.com' in subscription field on #susbscribe_email
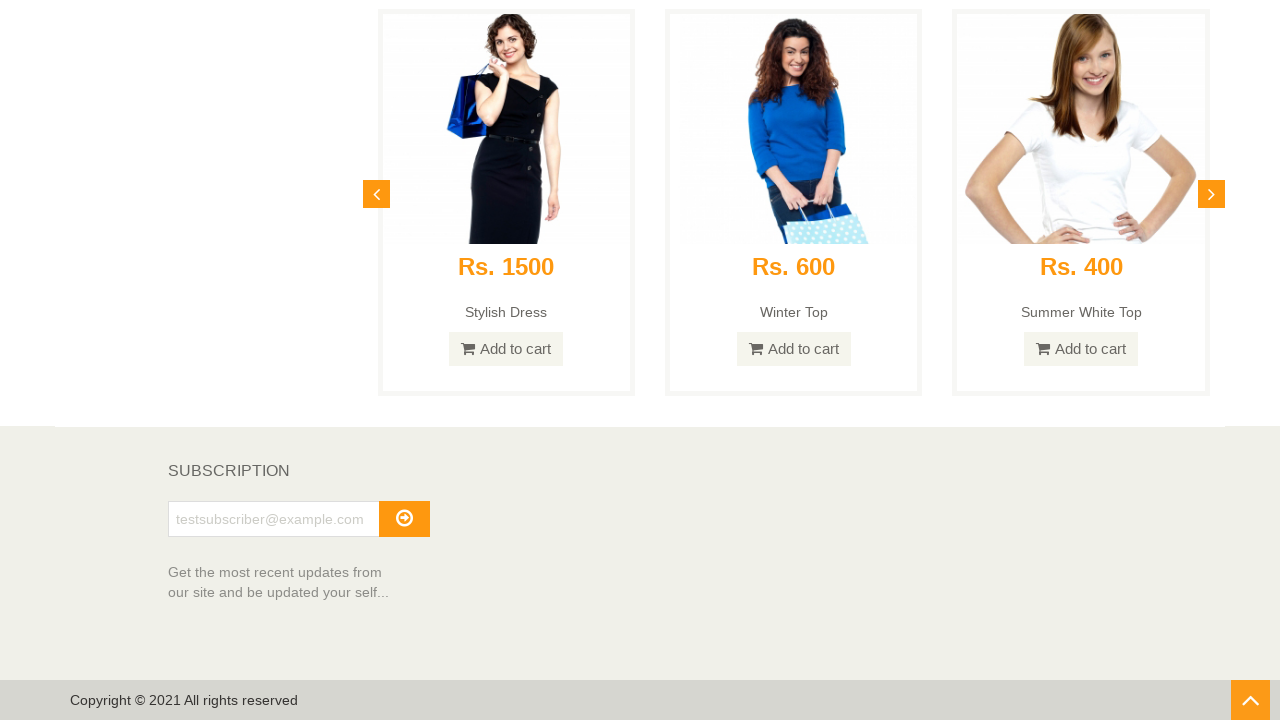

Clicked subscribe button to submit newsletter subscription at (404, 519) on #subscribe
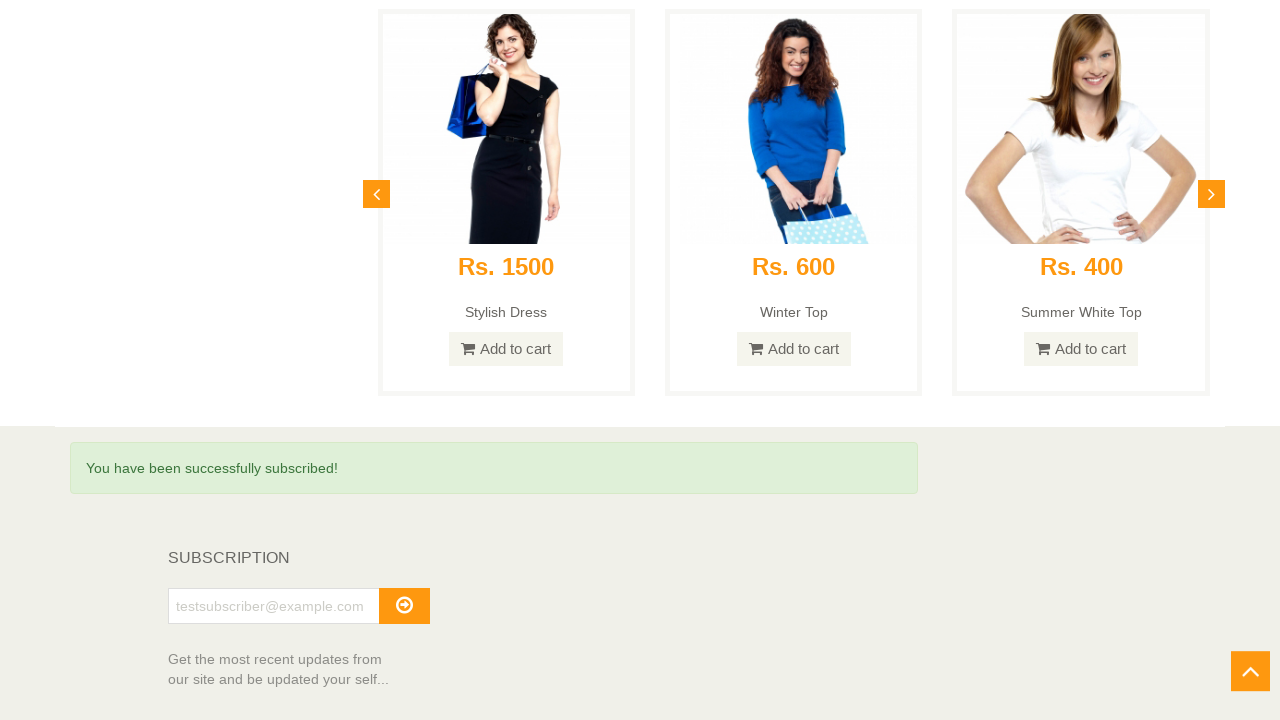

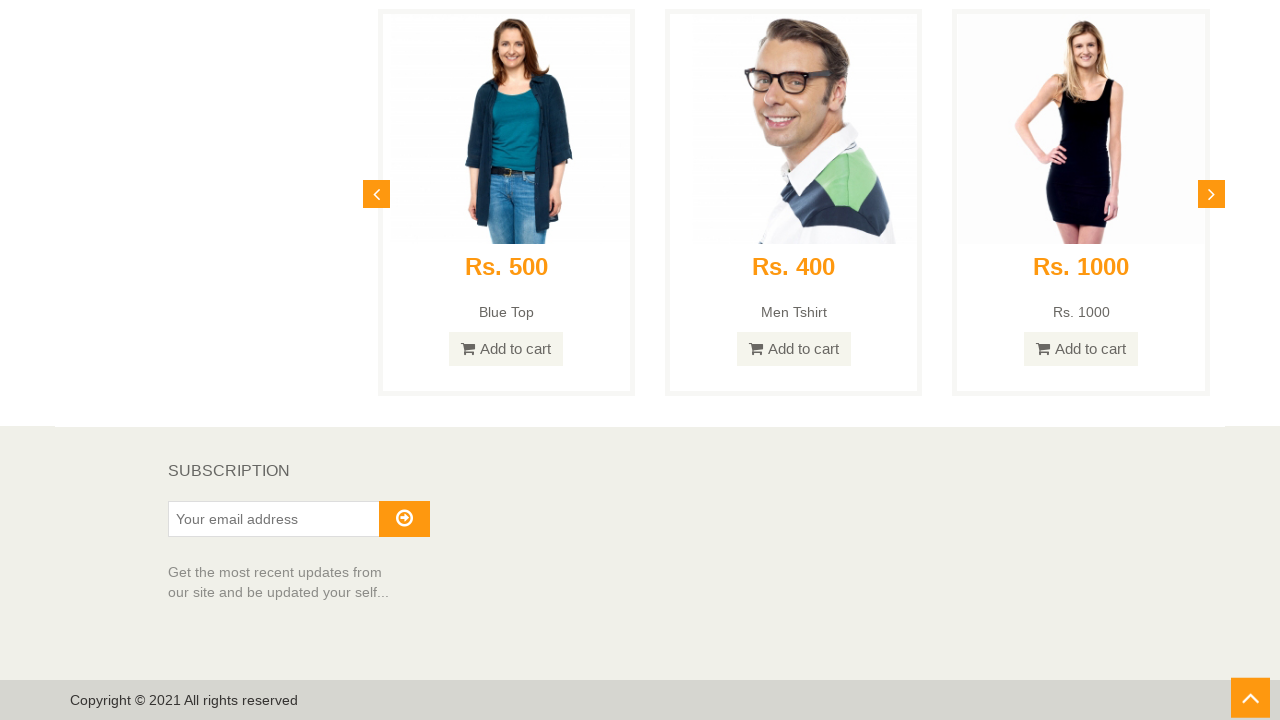